Tests opening multiple links from a footer column in new tabs using keyboard shortcuts, then iterates through all opened tabs to verify they loaded correctly.

Starting URL: http://qaclickacademy.com/practice.php

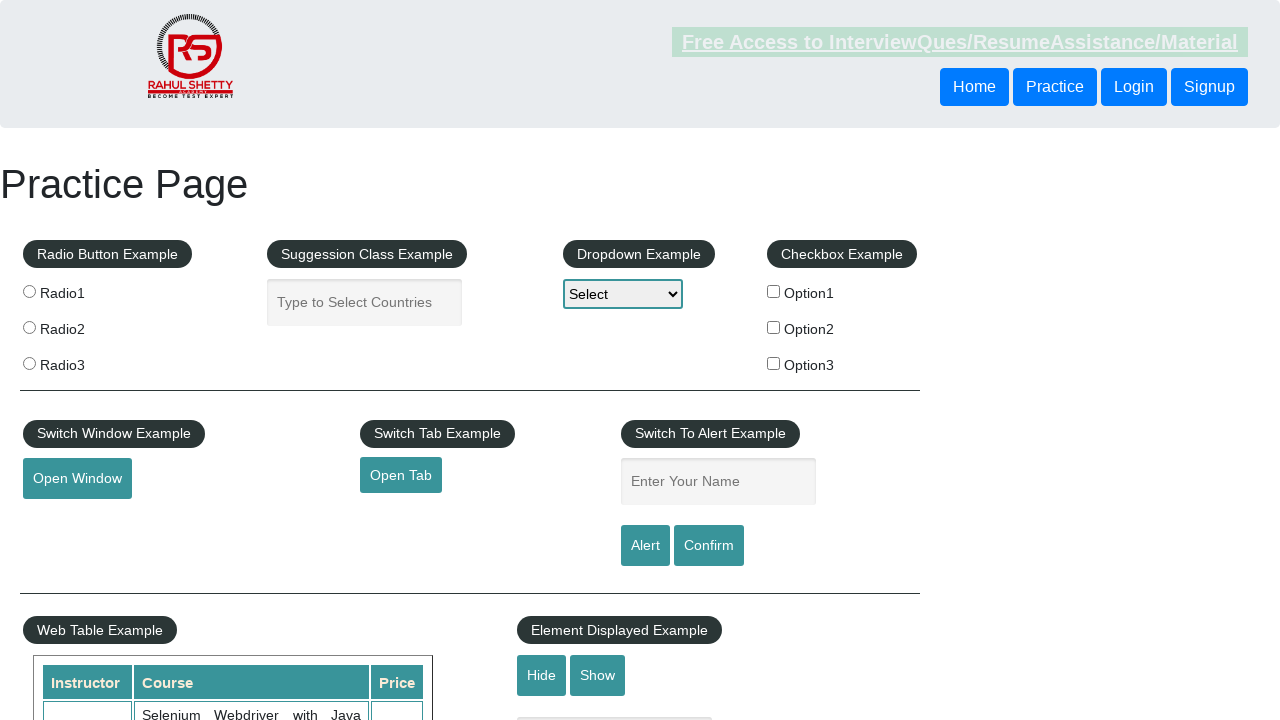

Footer section loaded and located
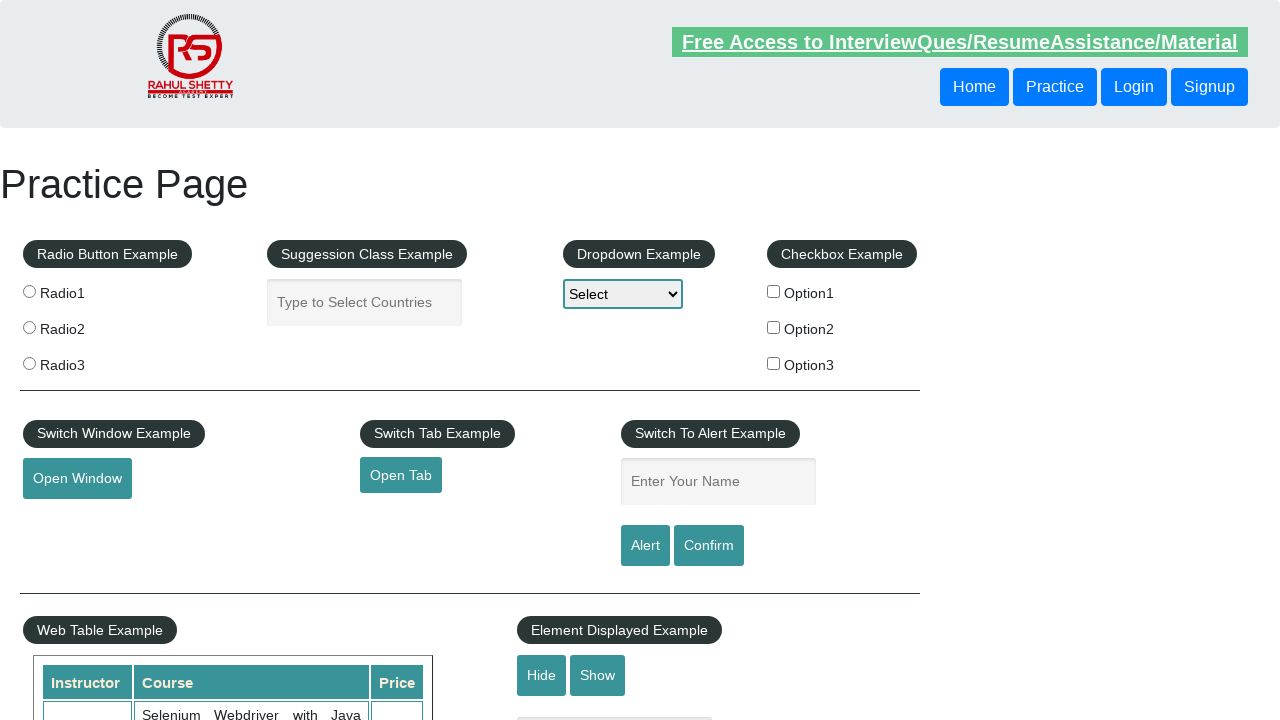

Located footer column links
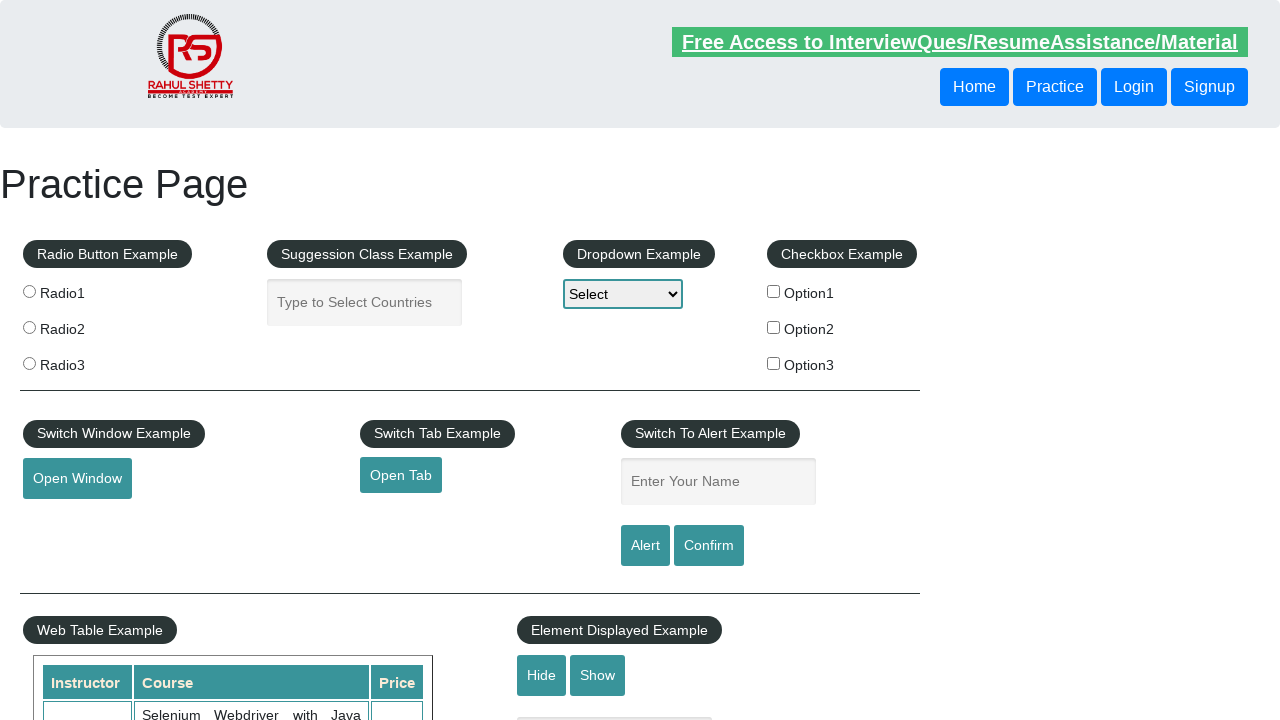

Found 5 links in footer column
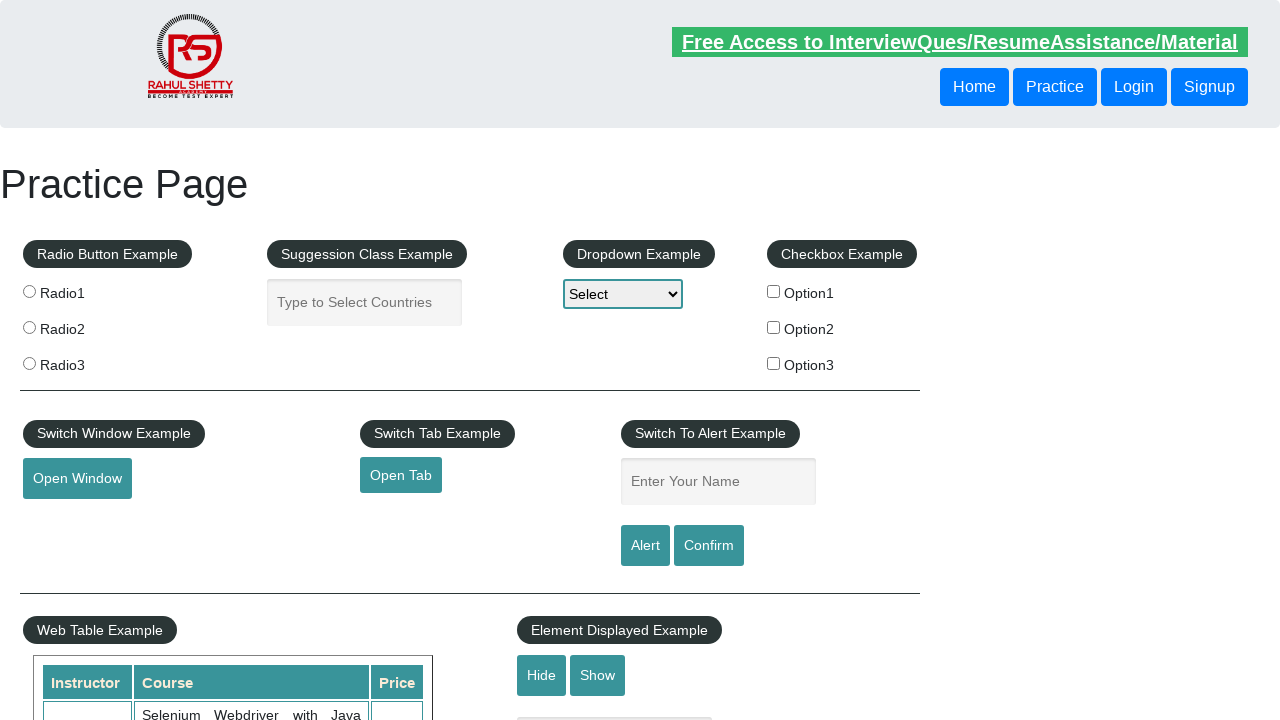

Opened footer link 1 in new tab using Ctrl+Click at (68, 520) on #gf-BIG >> xpath=//table/tbody/tr/td[1]/ul >> a >> nth=1
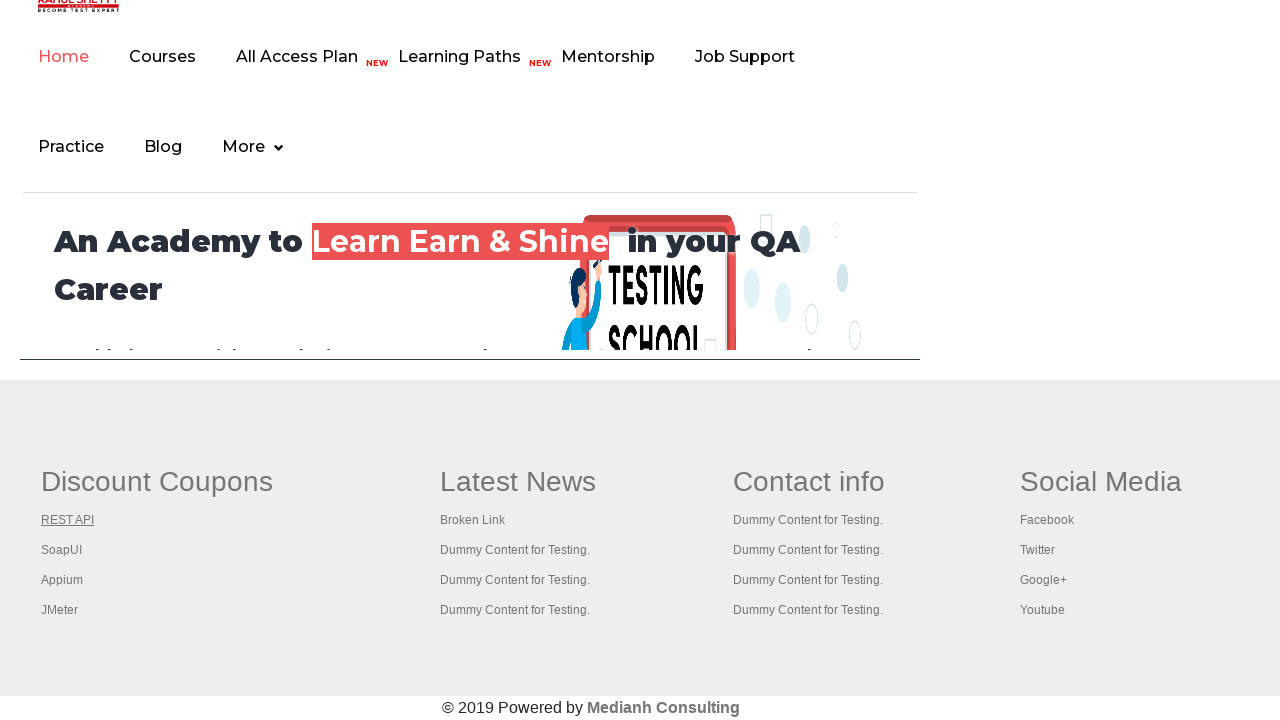

Waited for tab 1 to open
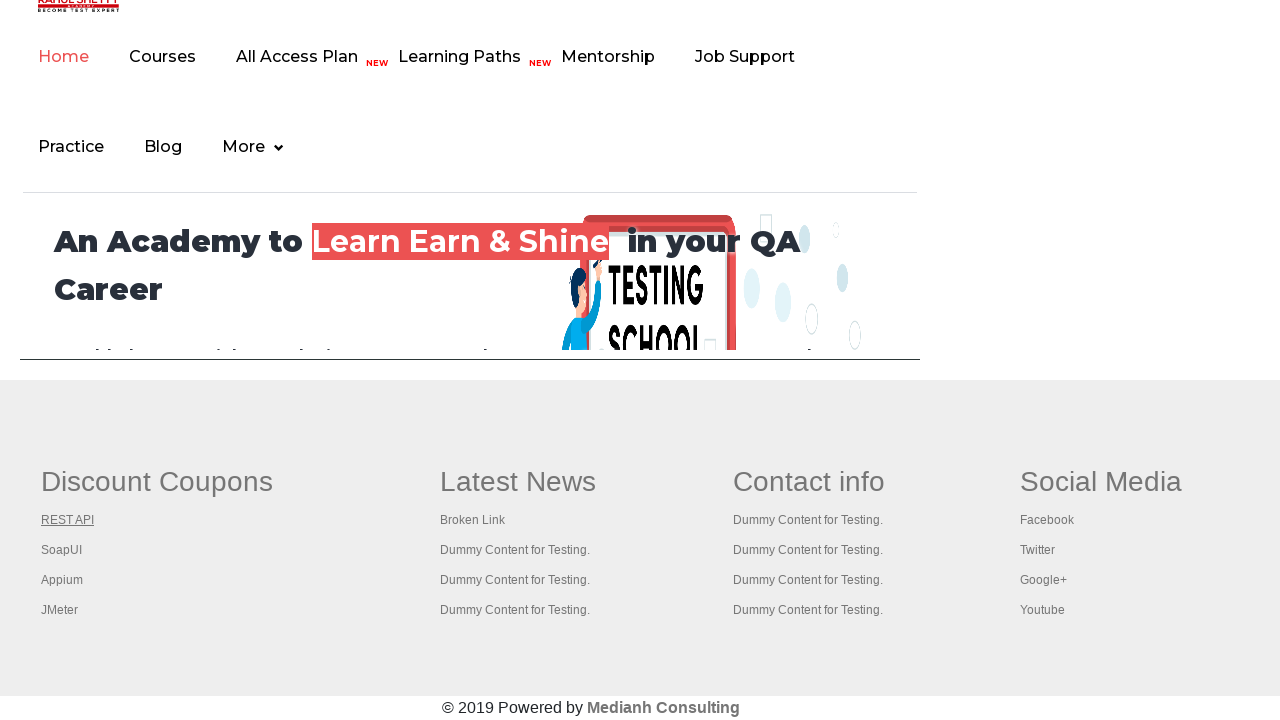

Opened footer link 2 in new tab using Ctrl+Click at (62, 550) on #gf-BIG >> xpath=//table/tbody/tr/td[1]/ul >> a >> nth=2
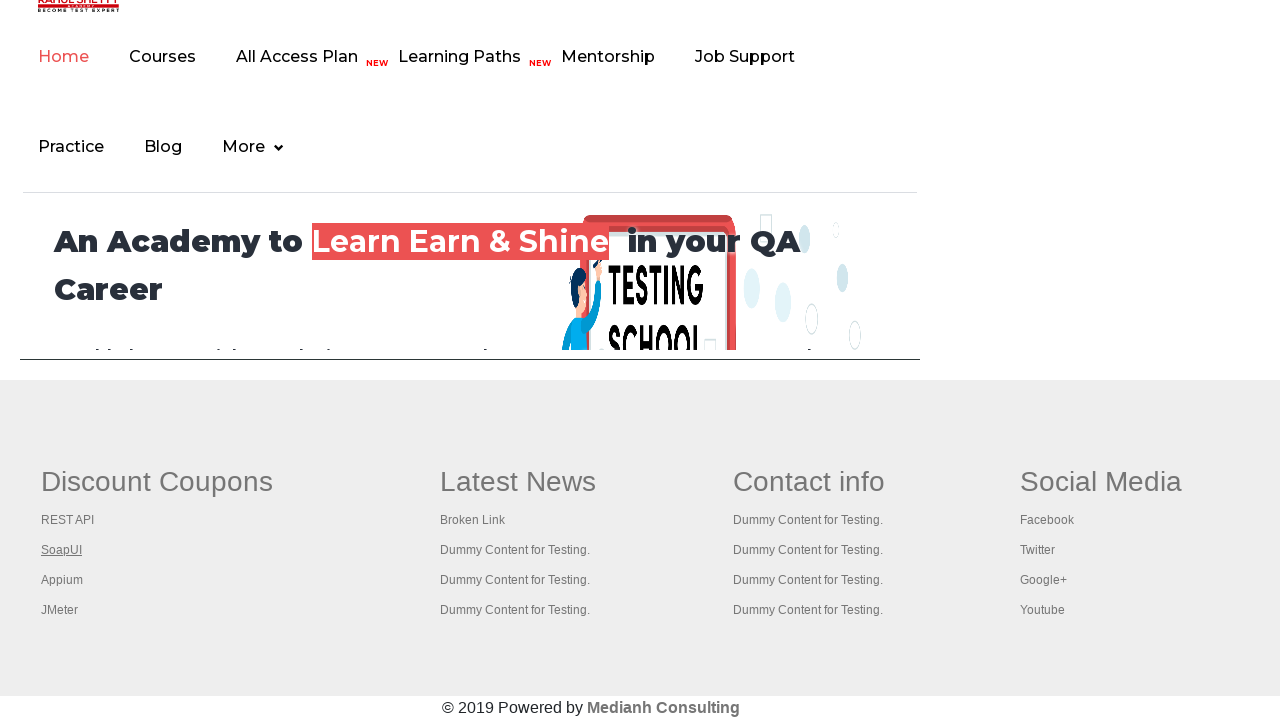

Waited for tab 2 to open
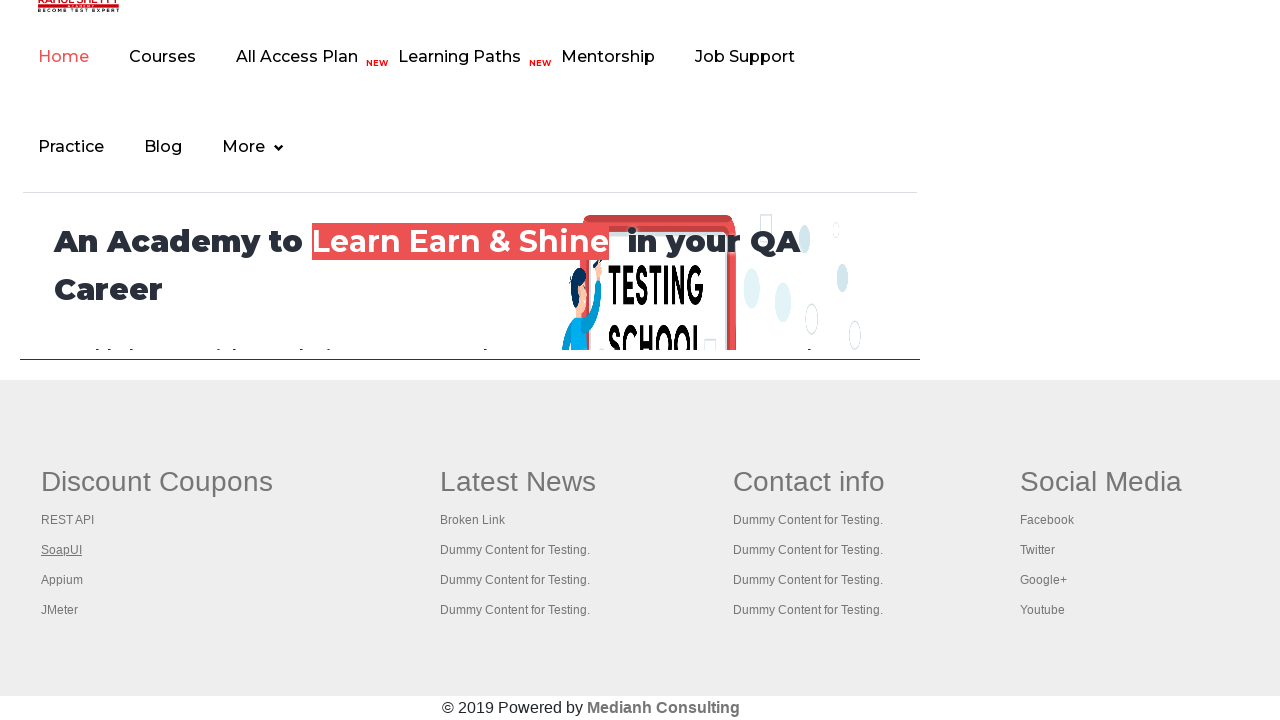

Opened footer link 3 in new tab using Ctrl+Click at (62, 580) on #gf-BIG >> xpath=//table/tbody/tr/td[1]/ul >> a >> nth=3
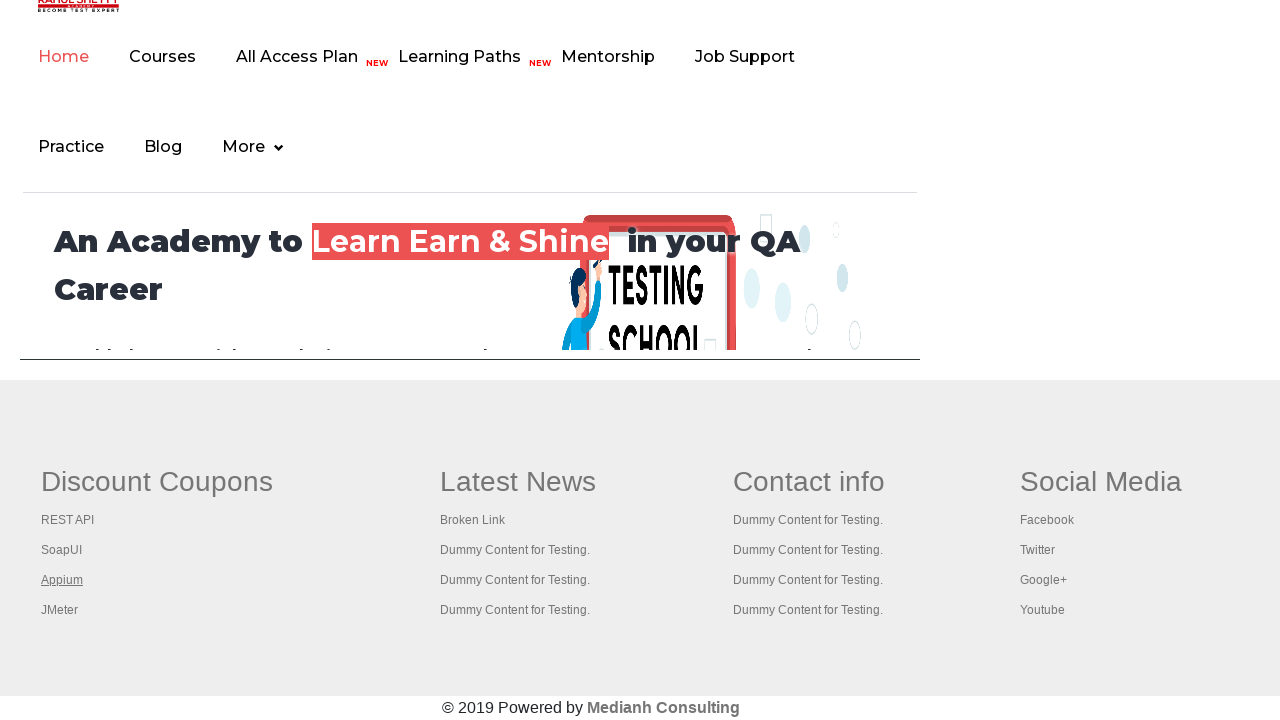

Waited for tab 3 to open
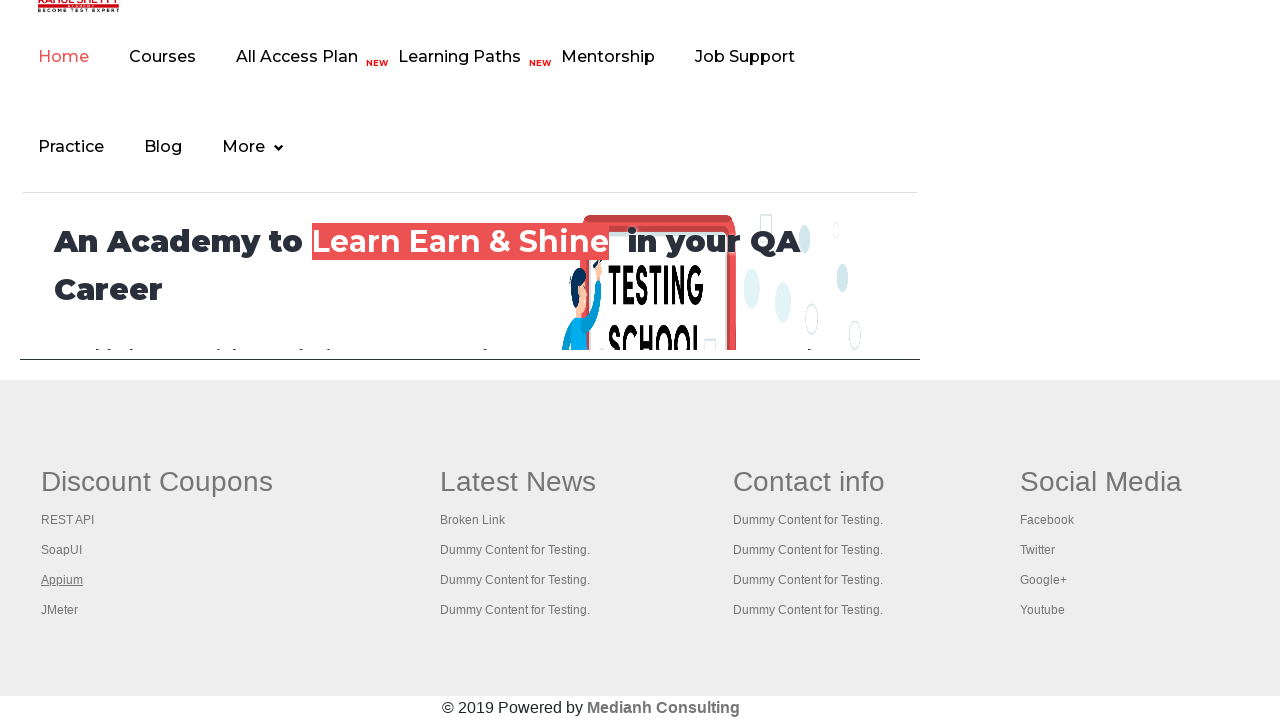

Opened footer link 4 in new tab using Ctrl+Click at (60, 610) on #gf-BIG >> xpath=//table/tbody/tr/td[1]/ul >> a >> nth=4
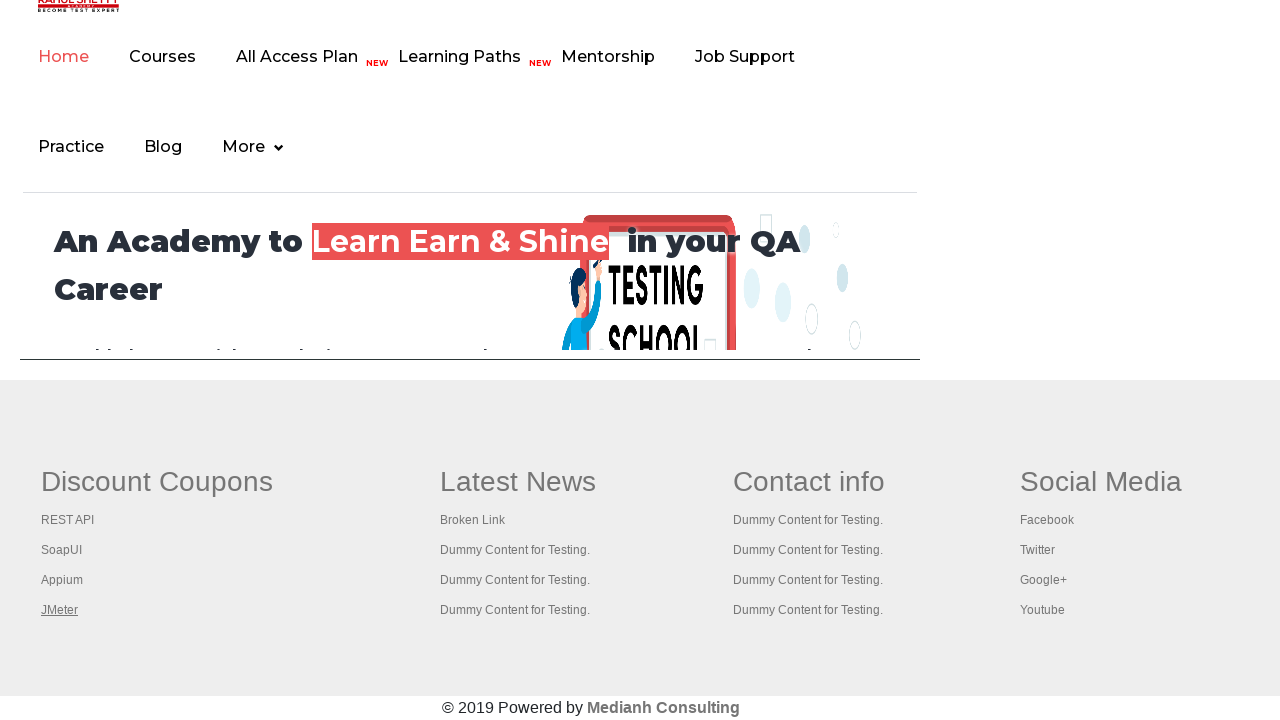

Waited for tab 4 to open
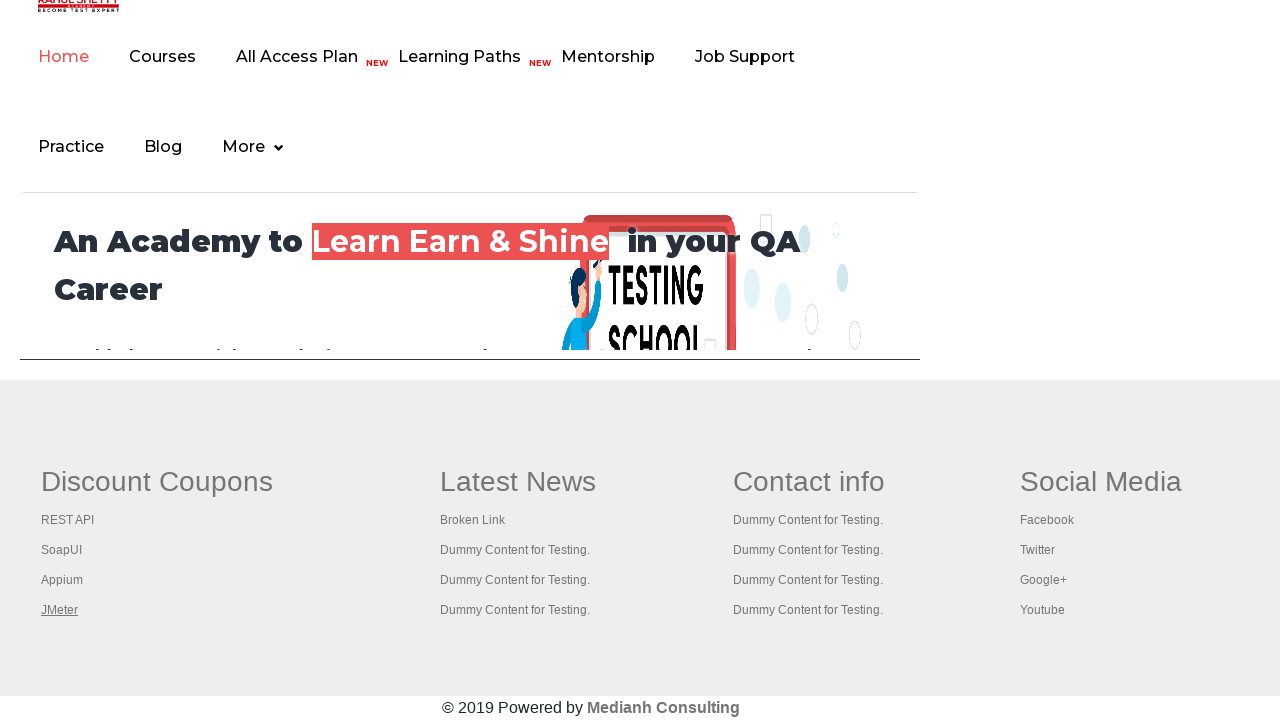

Retrieved all 5 open pages from context
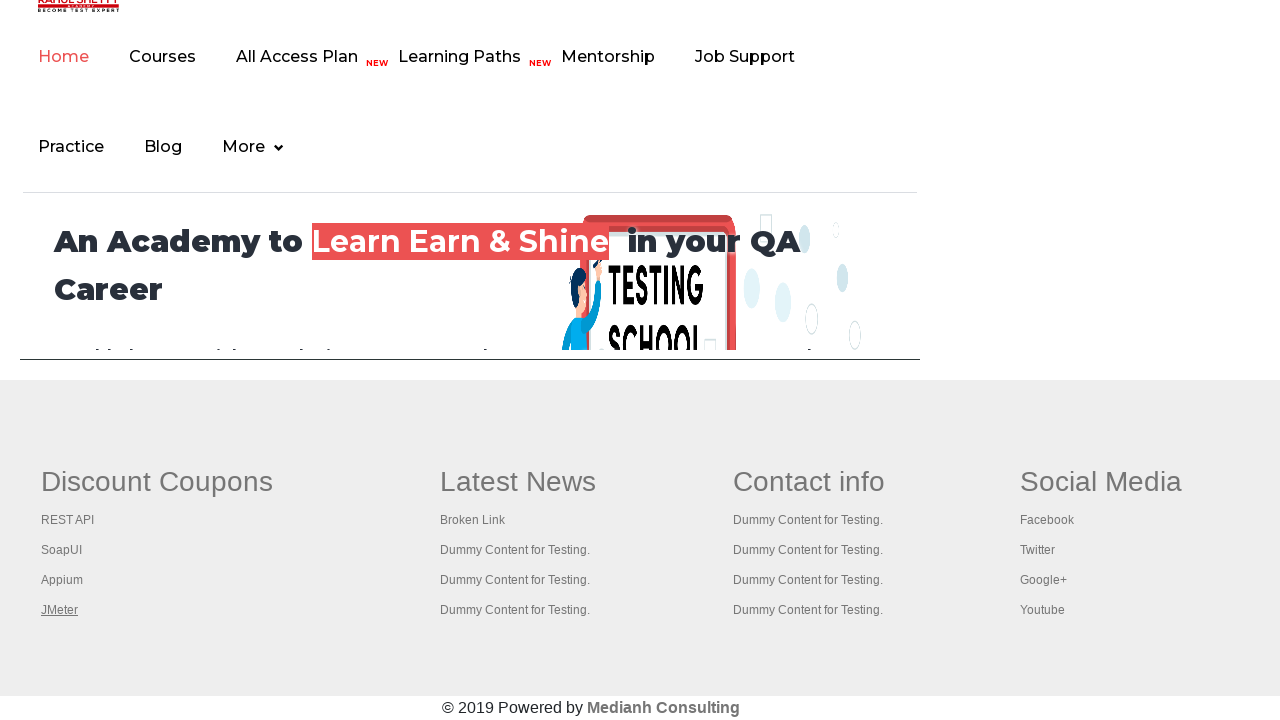

Brought page to front
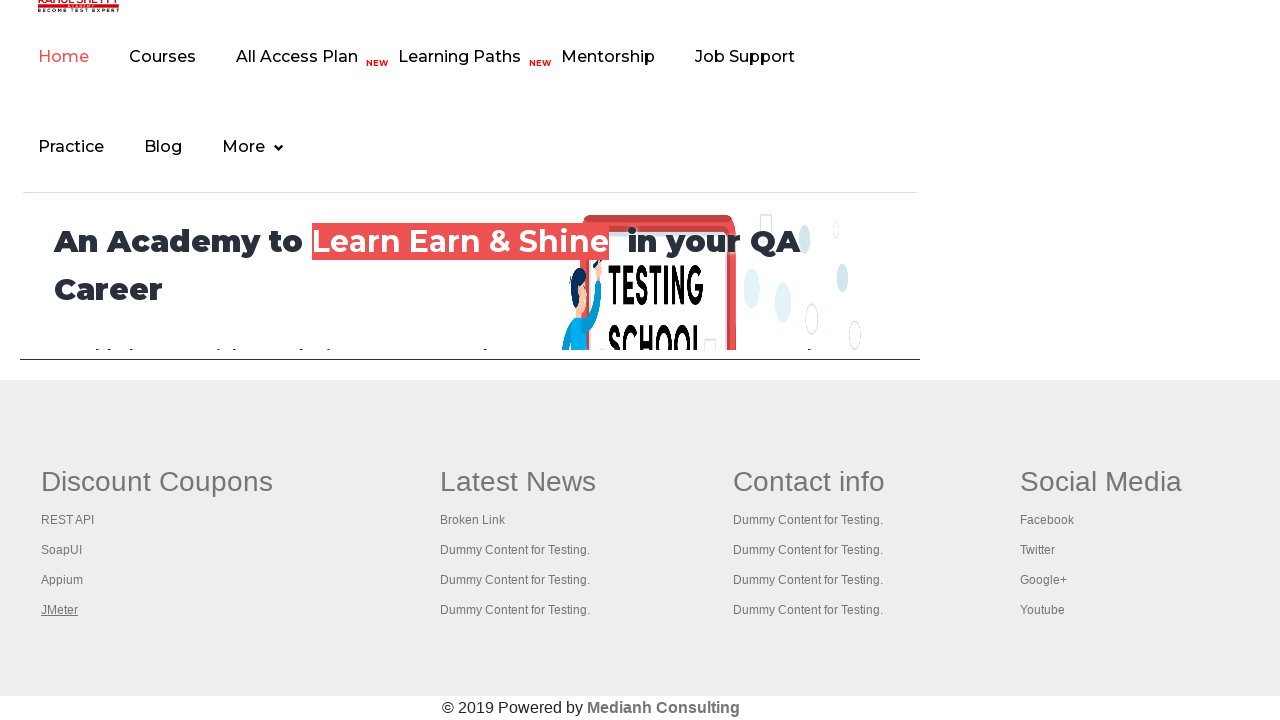

Page loaded and ready
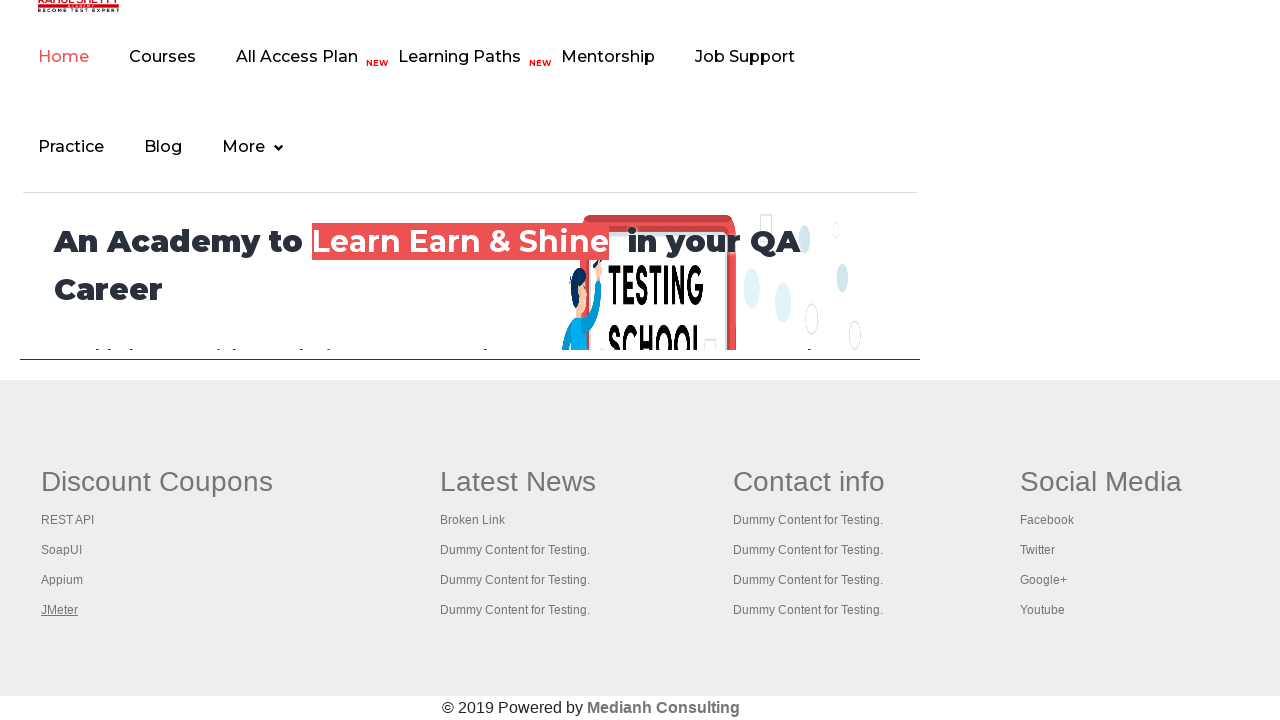

Brought page to front
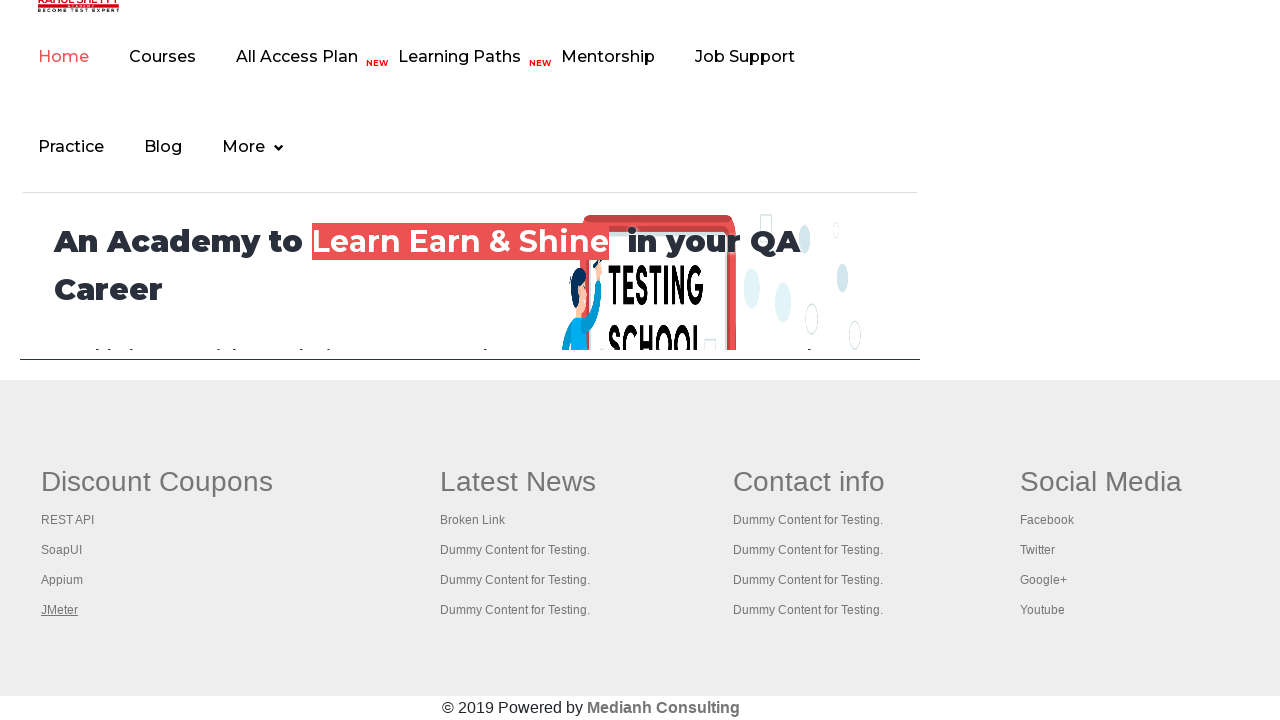

Page loaded and ready
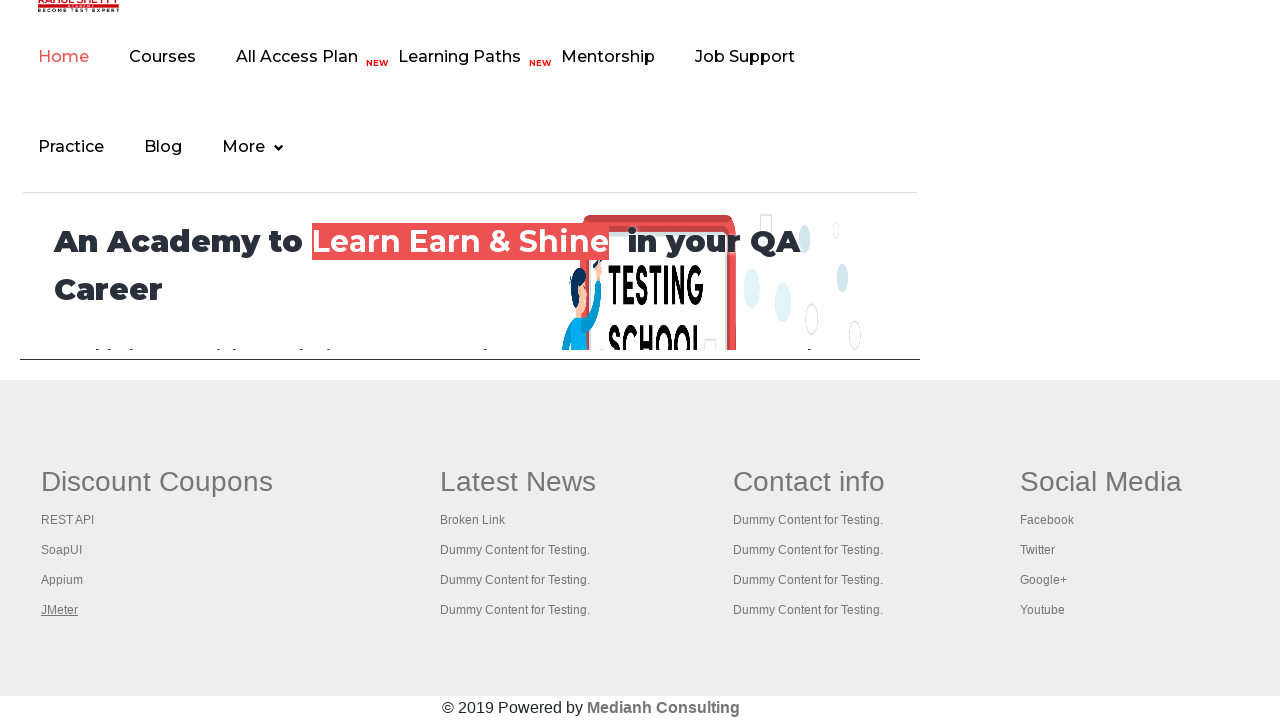

Brought page to front
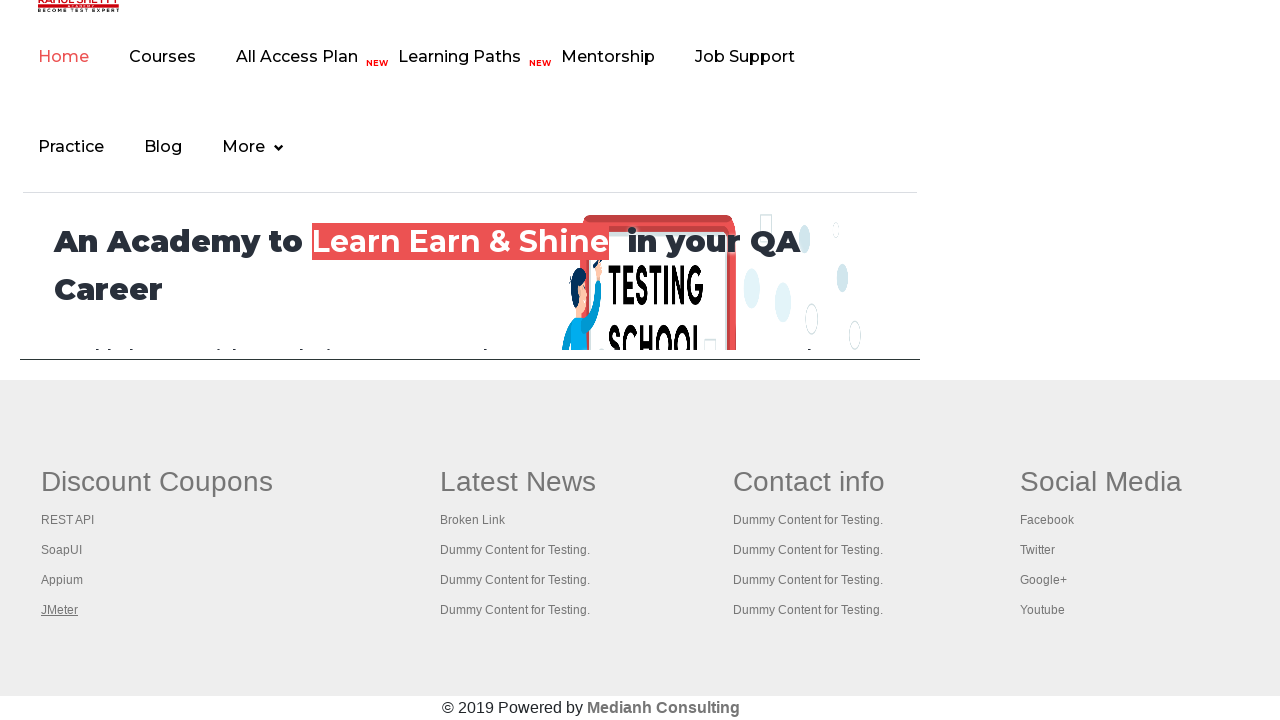

Page loaded and ready
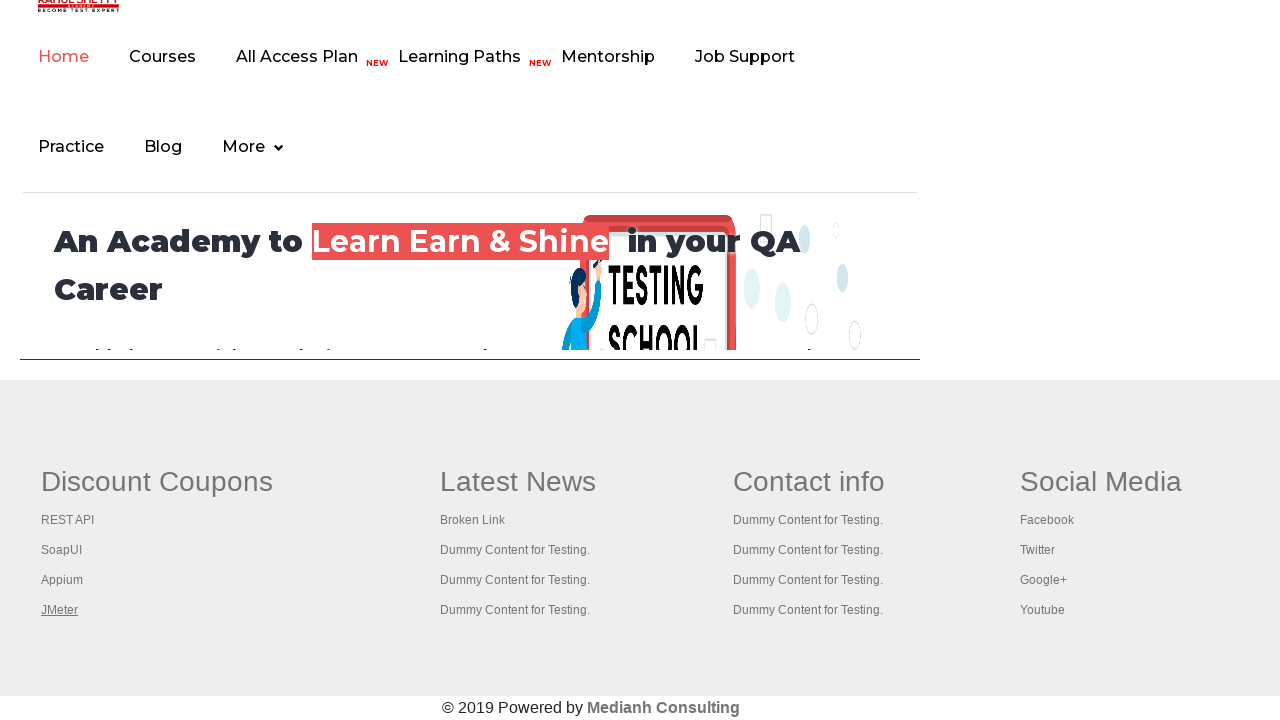

Brought page to front
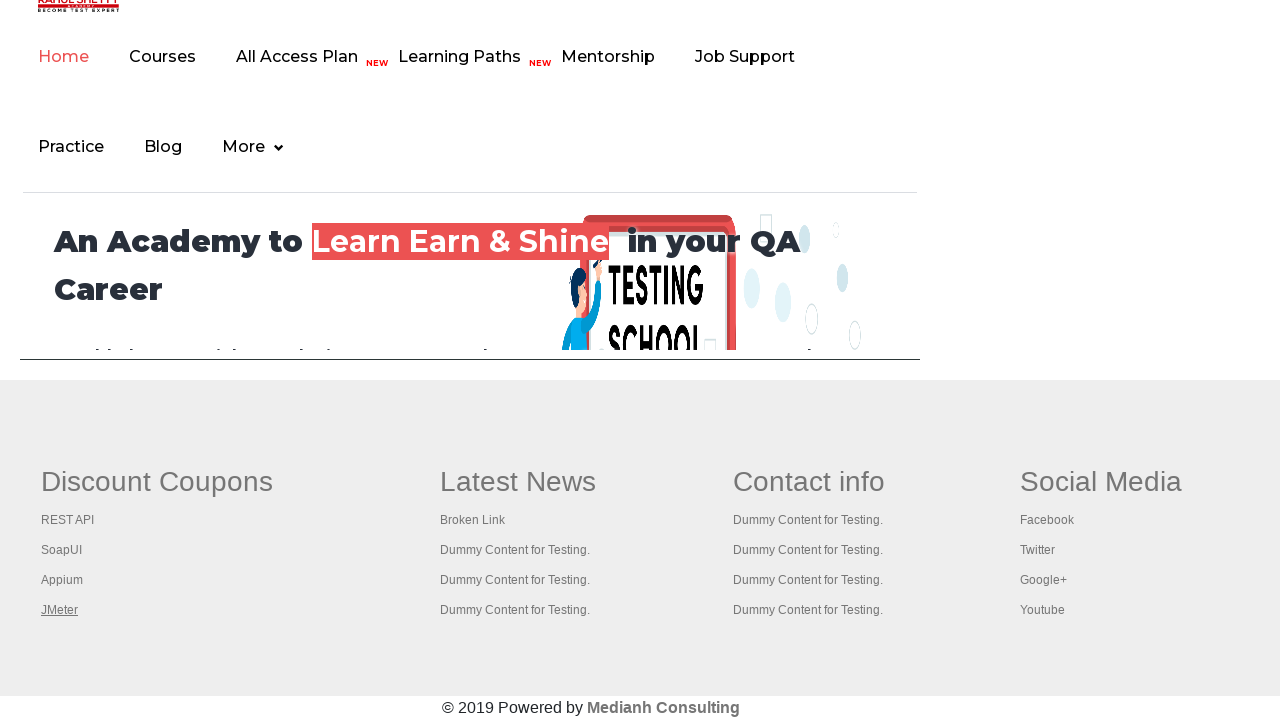

Page loaded and ready
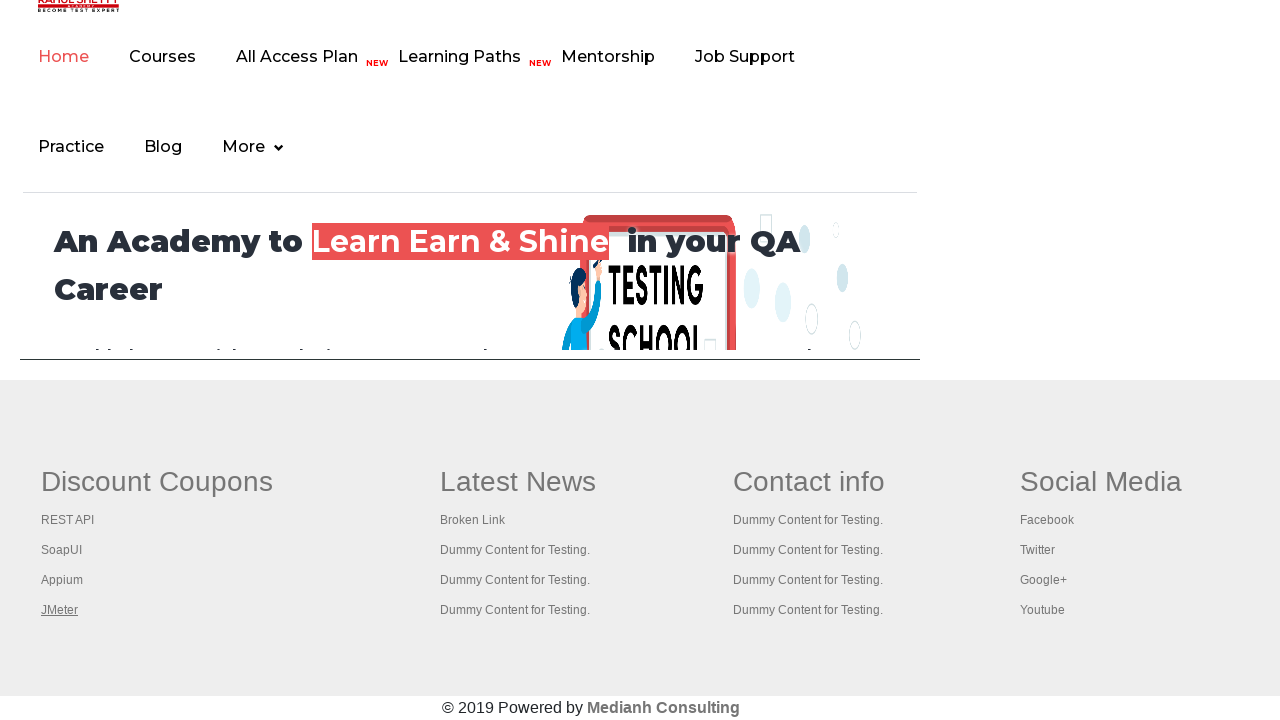

Brought page to front
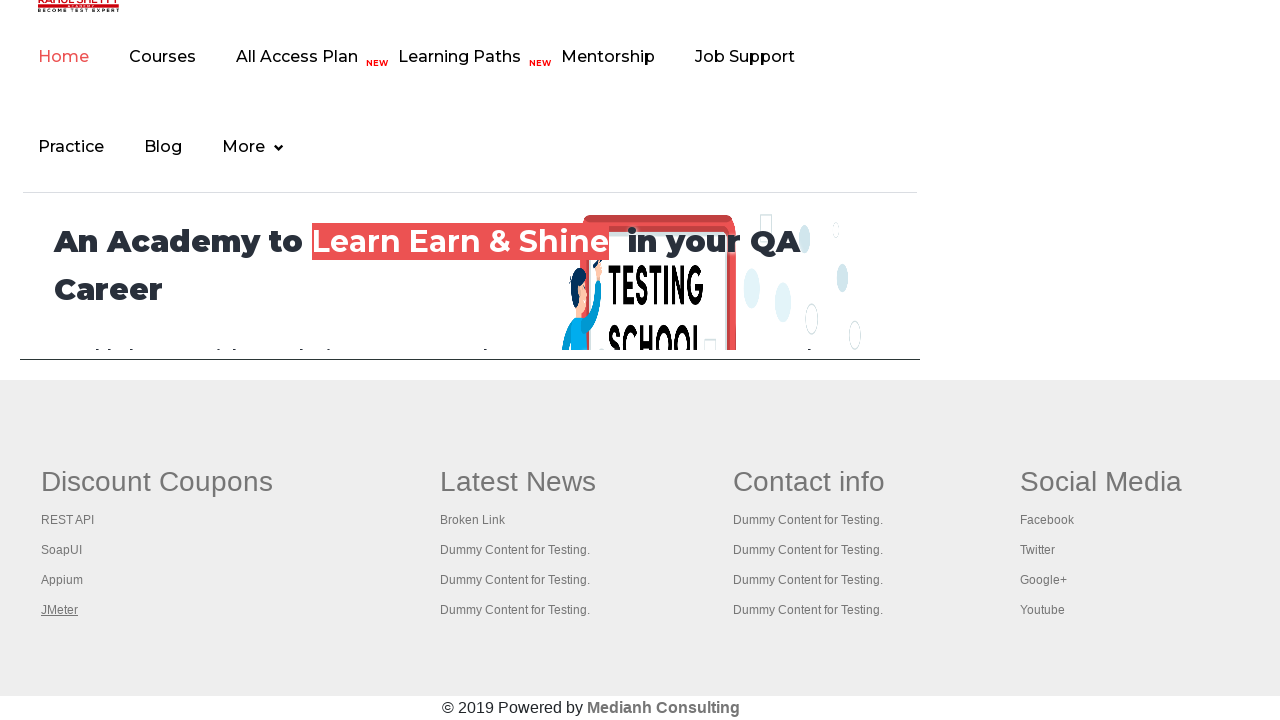

Page loaded and ready
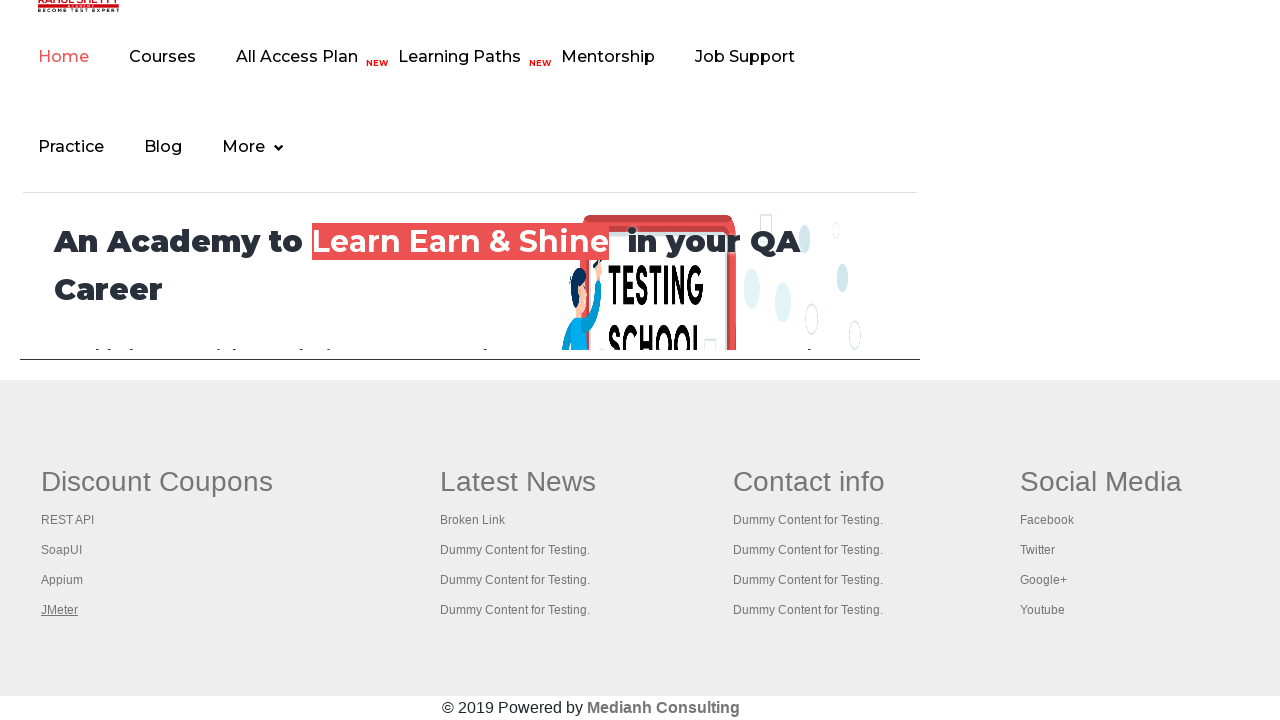

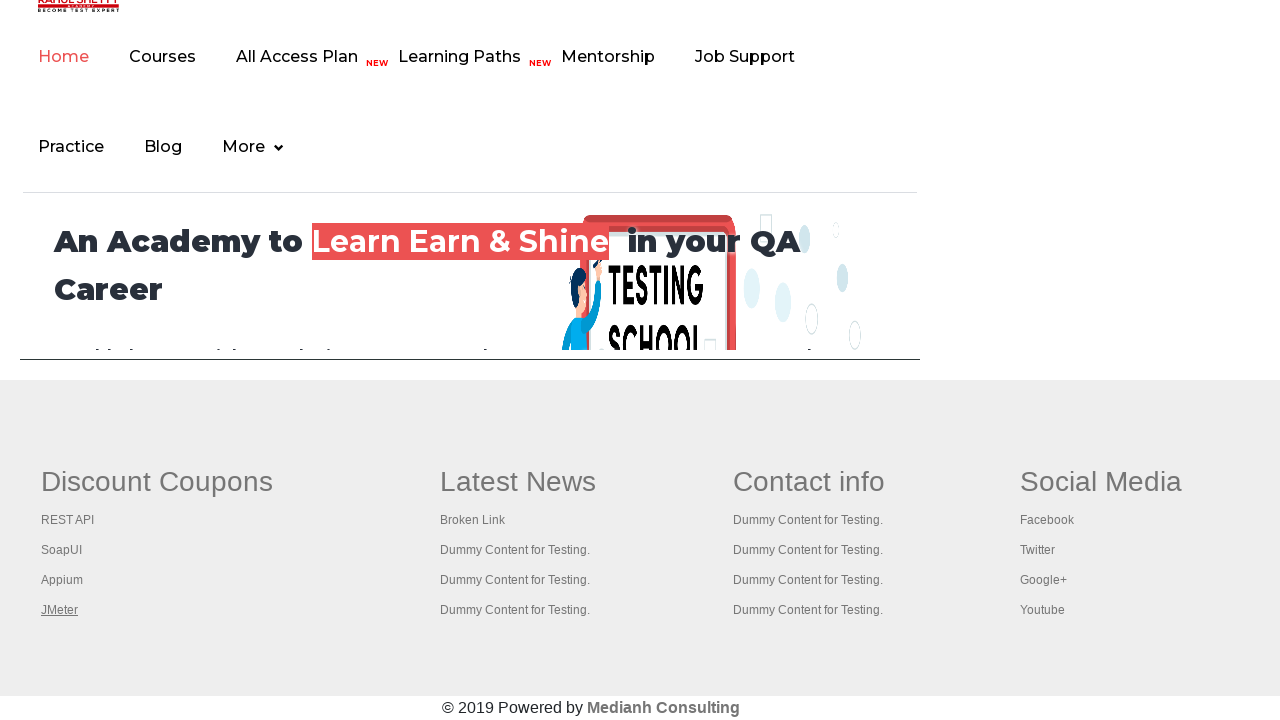